Tests that edits are cancelled when pressing Escape key

Starting URL: https://demo.playwright.dev/todomvc

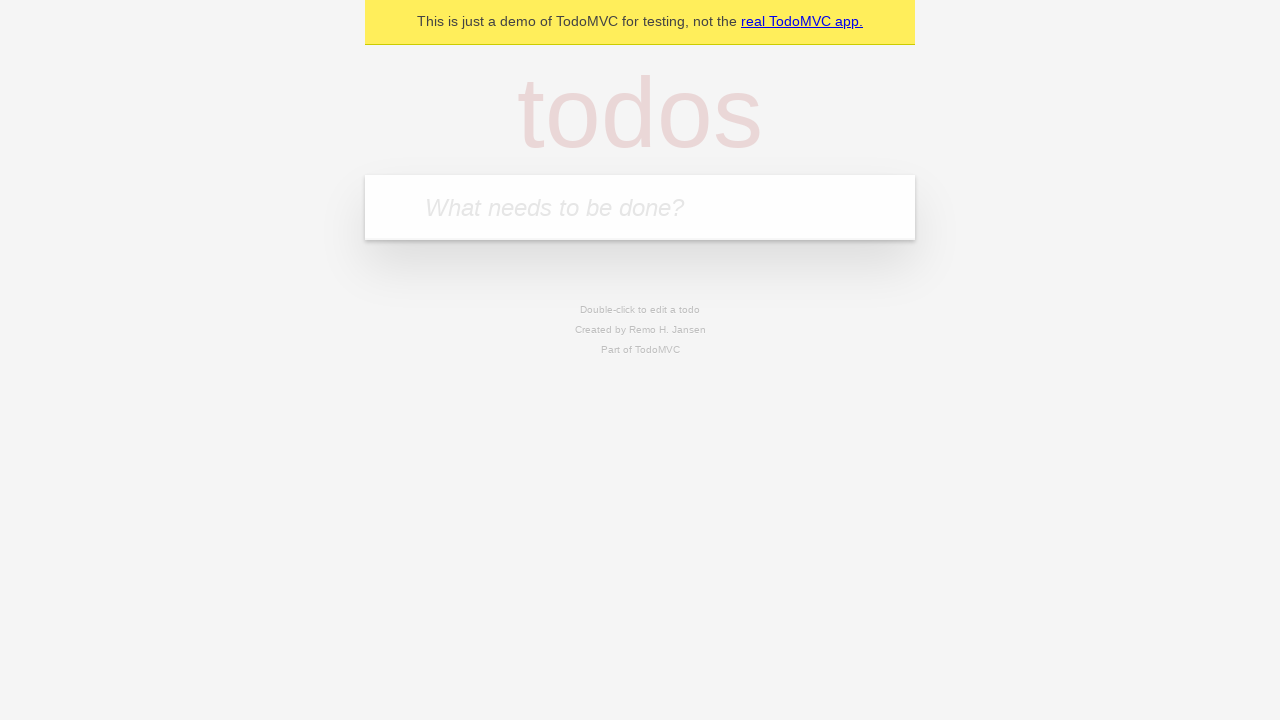

Filled todo input with 'buy some cheese' on internal:attr=[placeholder="What needs to be done?"i]
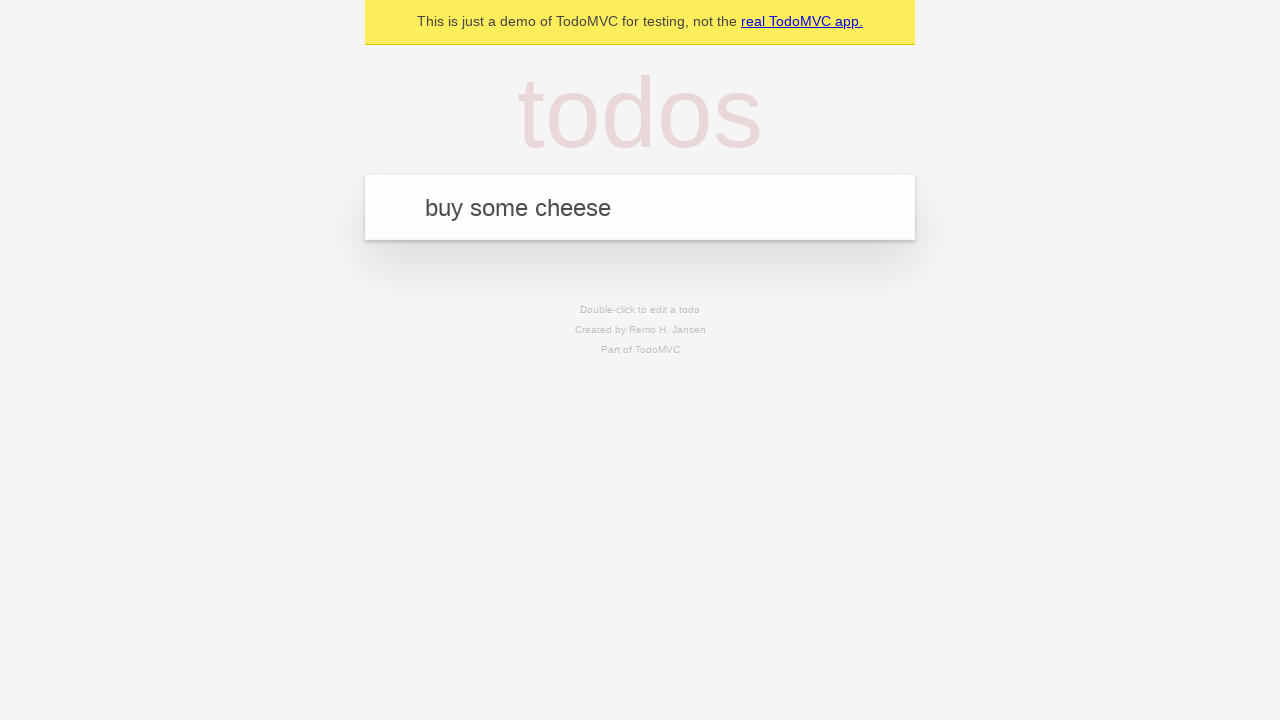

Pressed Enter to create first todo item on internal:attr=[placeholder="What needs to be done?"i]
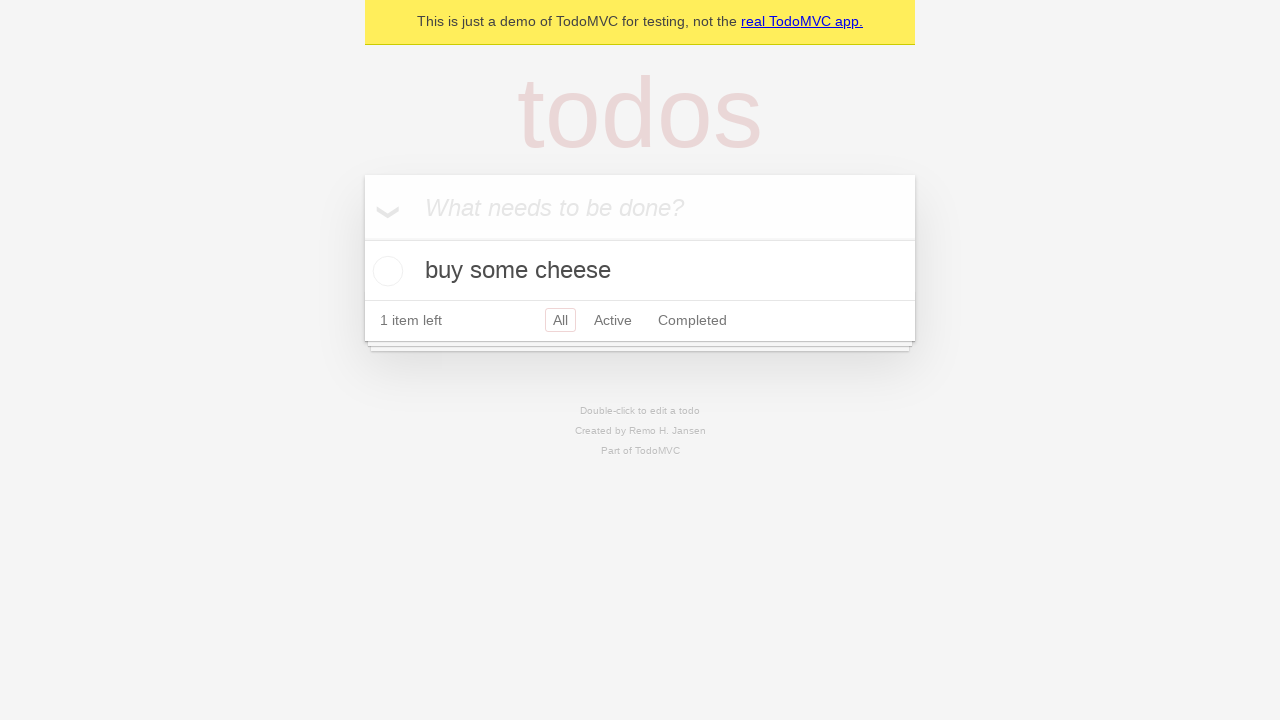

Filled todo input with 'feed the cat' on internal:attr=[placeholder="What needs to be done?"i]
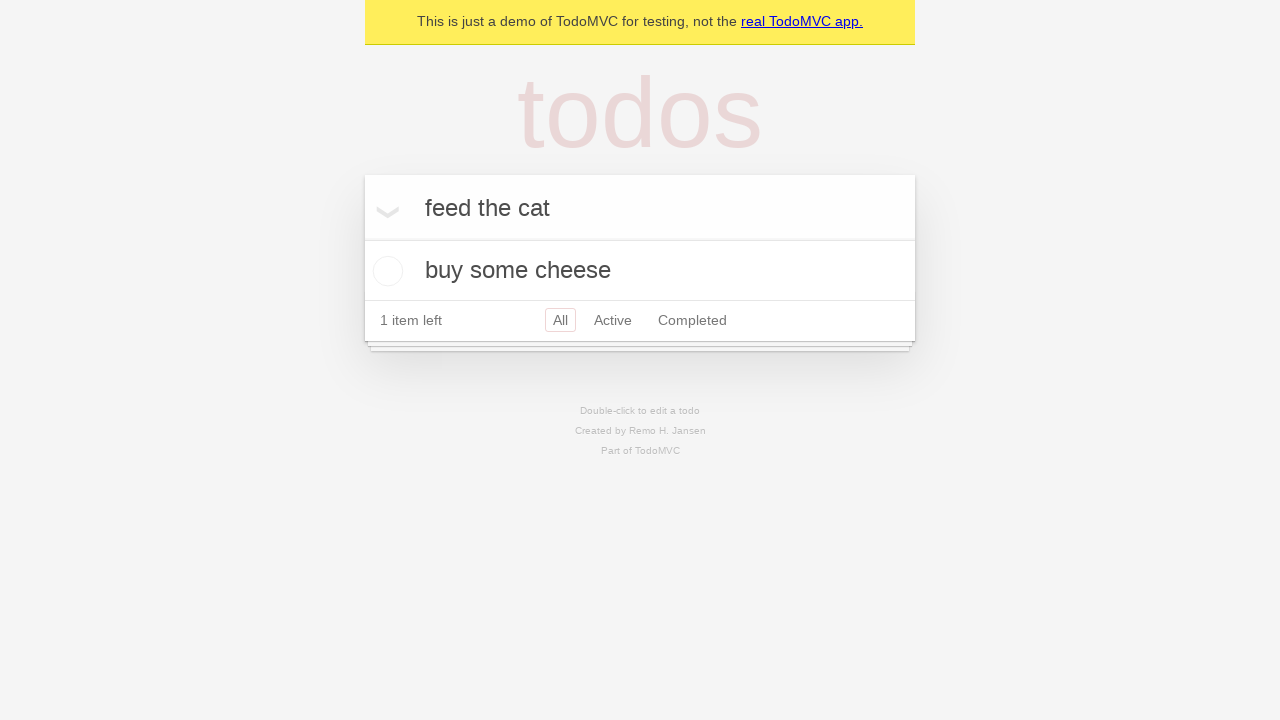

Pressed Enter to create second todo item on internal:attr=[placeholder="What needs to be done?"i]
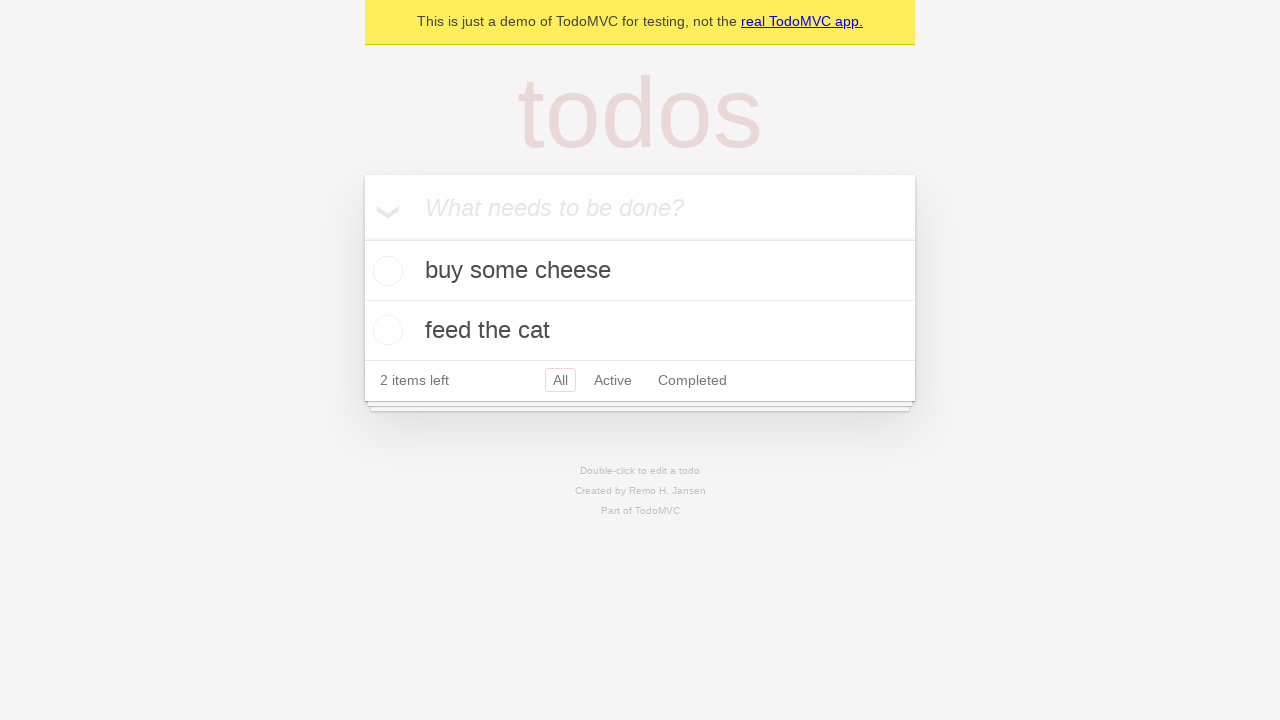

Filled todo input with 'book a doctors appointment' on internal:attr=[placeholder="What needs to be done?"i]
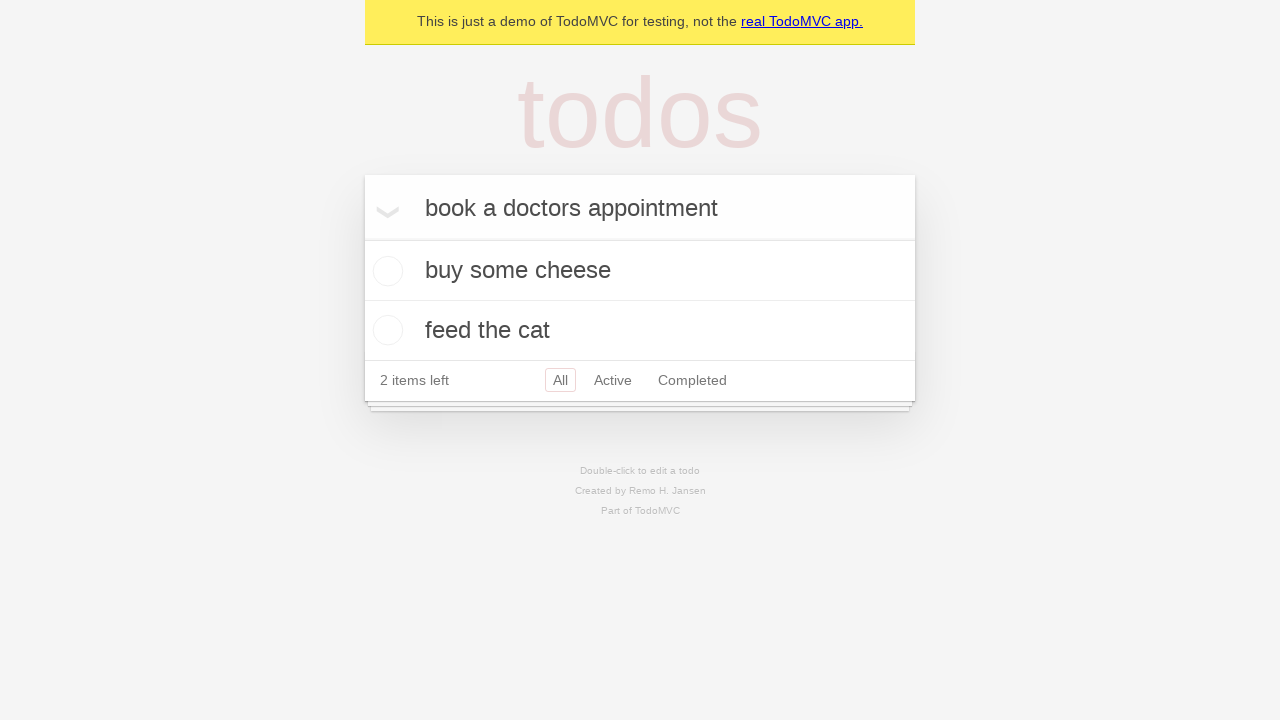

Pressed Enter to create third todo item on internal:attr=[placeholder="What needs to be done?"i]
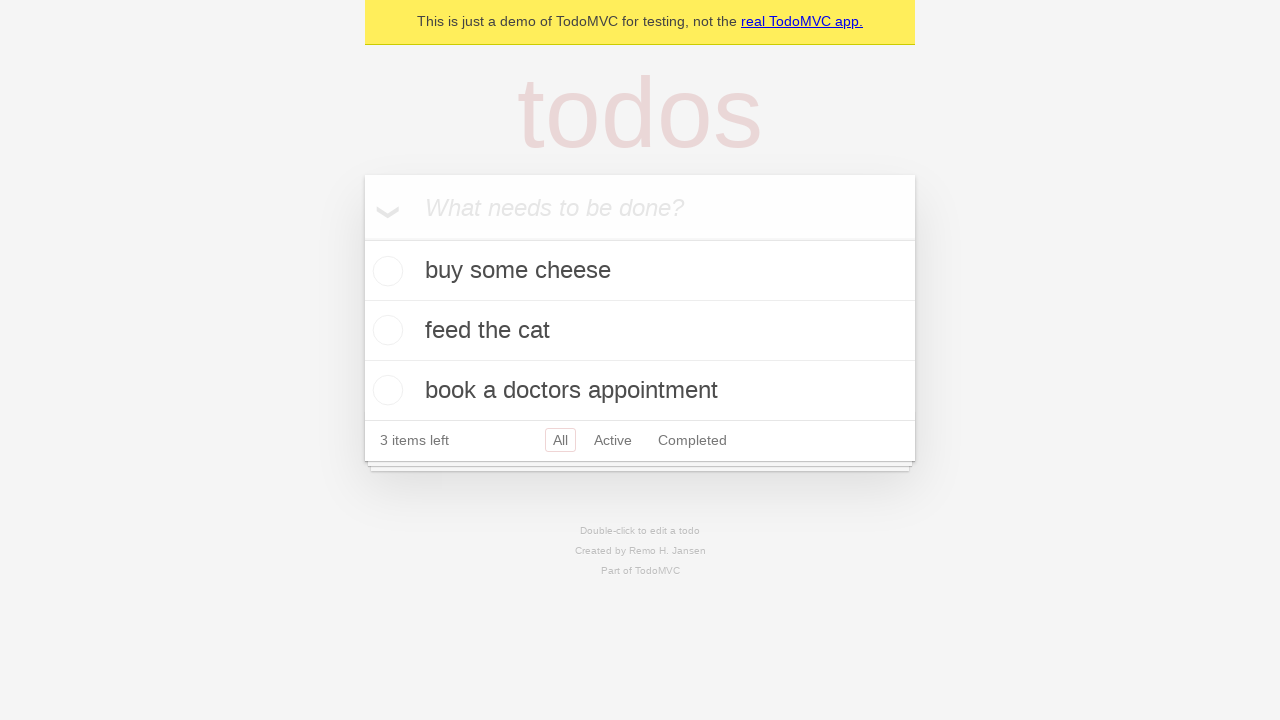

Double-clicked second todo item to enter edit mode at (640, 331) on internal:testid=[data-testid="todo-item"s] >> nth=1
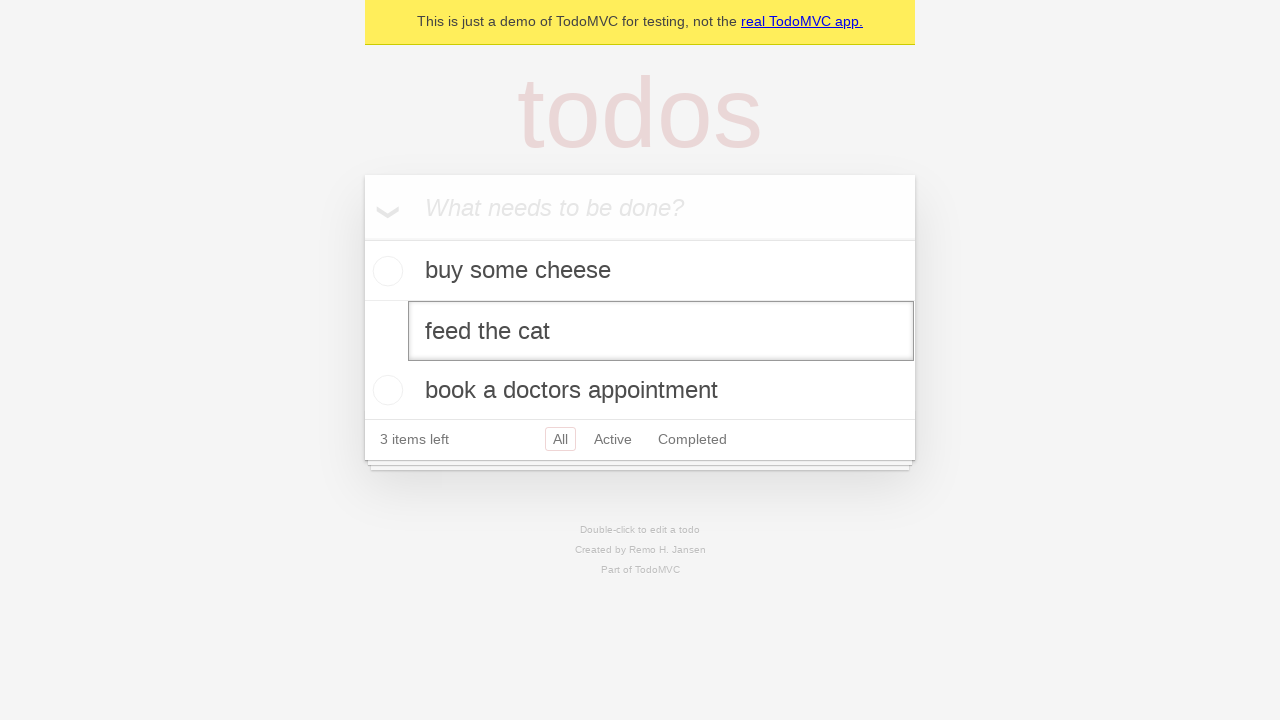

Filled edit field with 'buy some sausages' on internal:testid=[data-testid="todo-item"s] >> nth=1 >> internal:role=textbox[nam
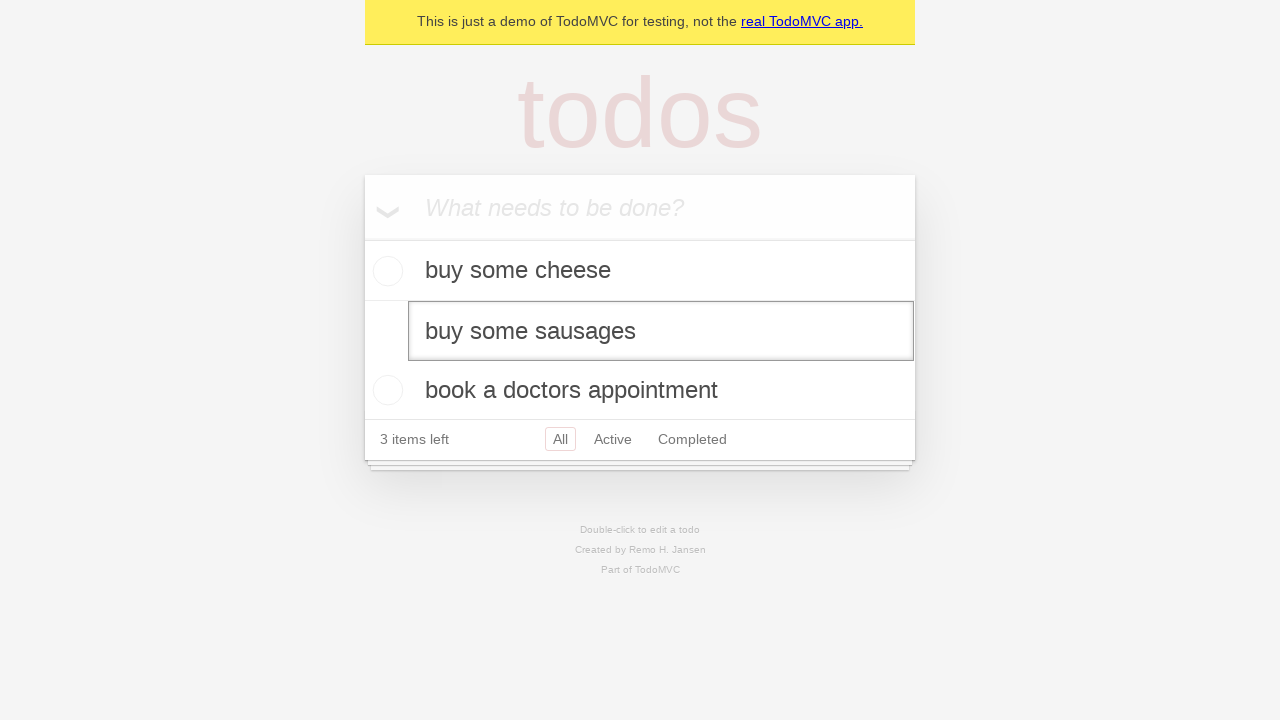

Pressed Escape to cancel edit and revert changes on internal:testid=[data-testid="todo-item"s] >> nth=1 >> internal:role=textbox[nam
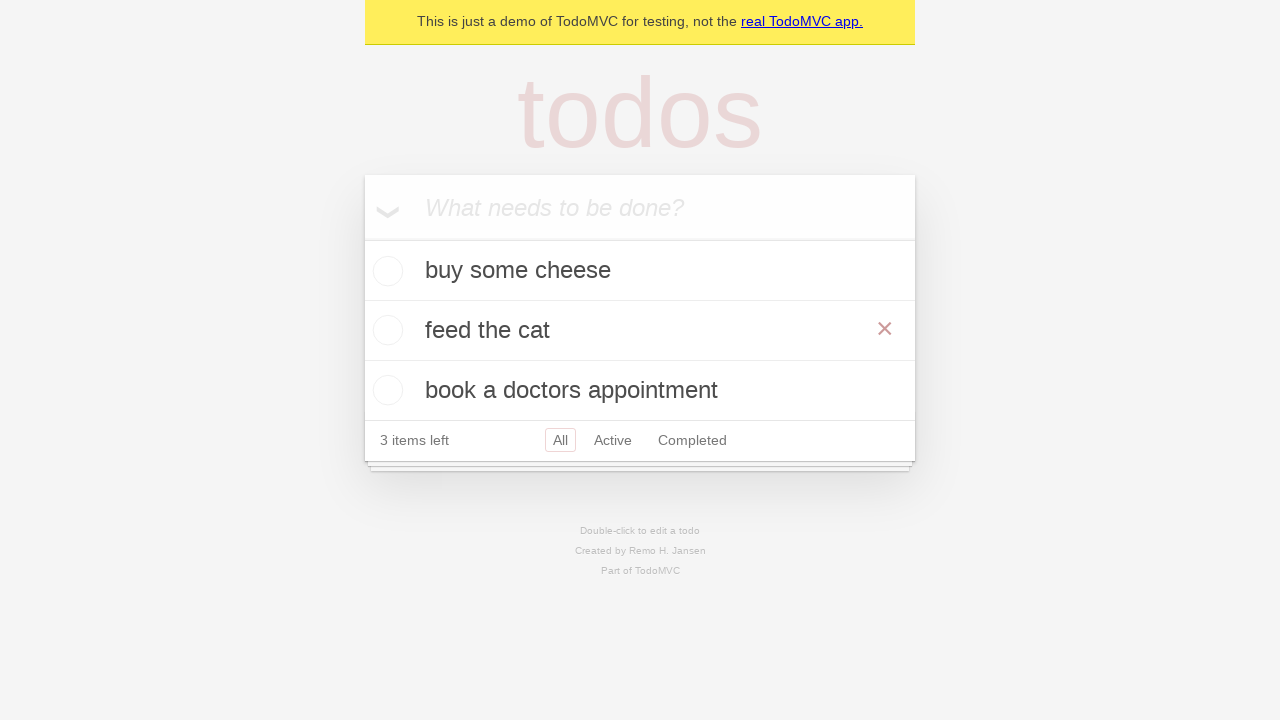

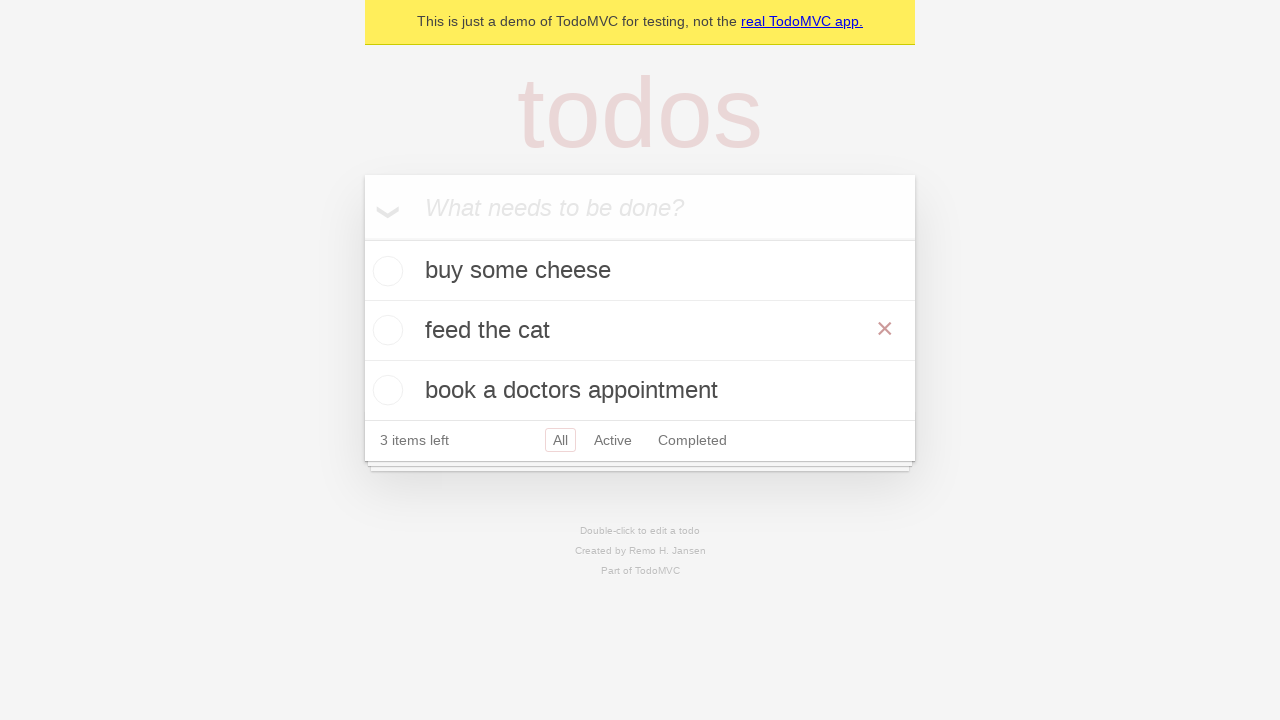